Tests unmarking todo items as complete by unchecking their toggle boxes

Starting URL: https://demo.playwright.dev/todomvc

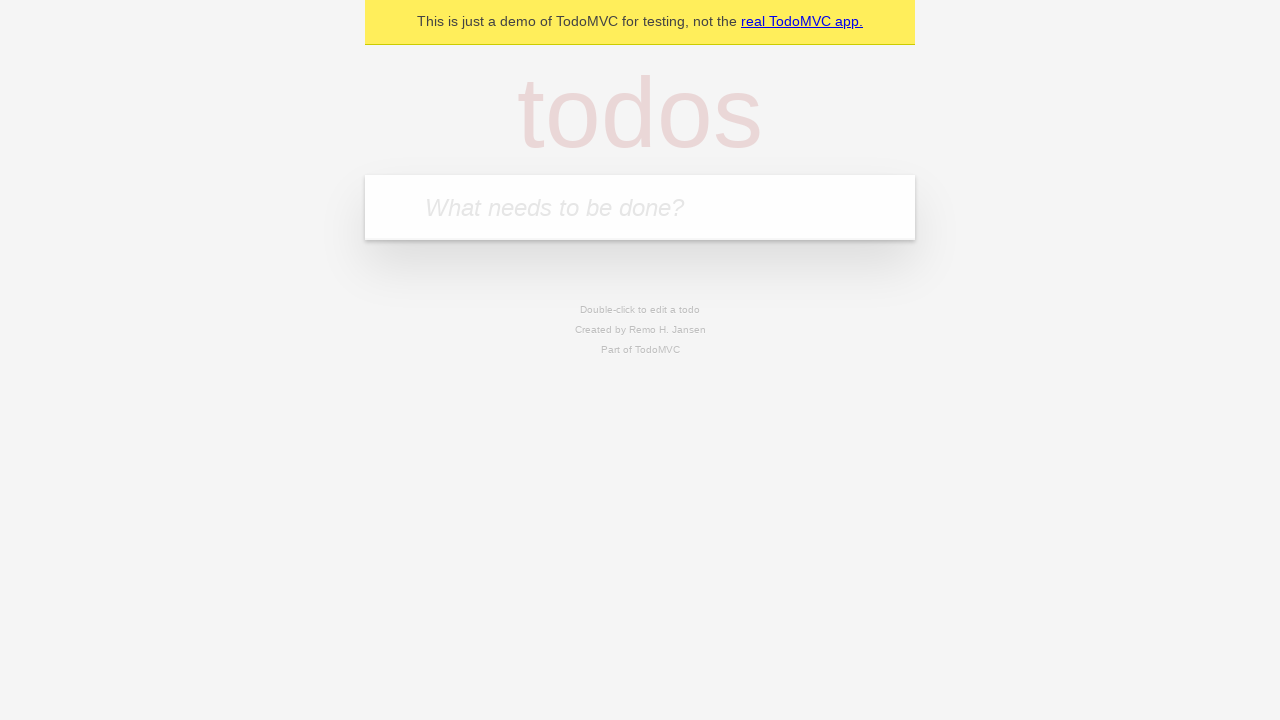

Filled new todo input with 'buy some cheese' on .new-todo
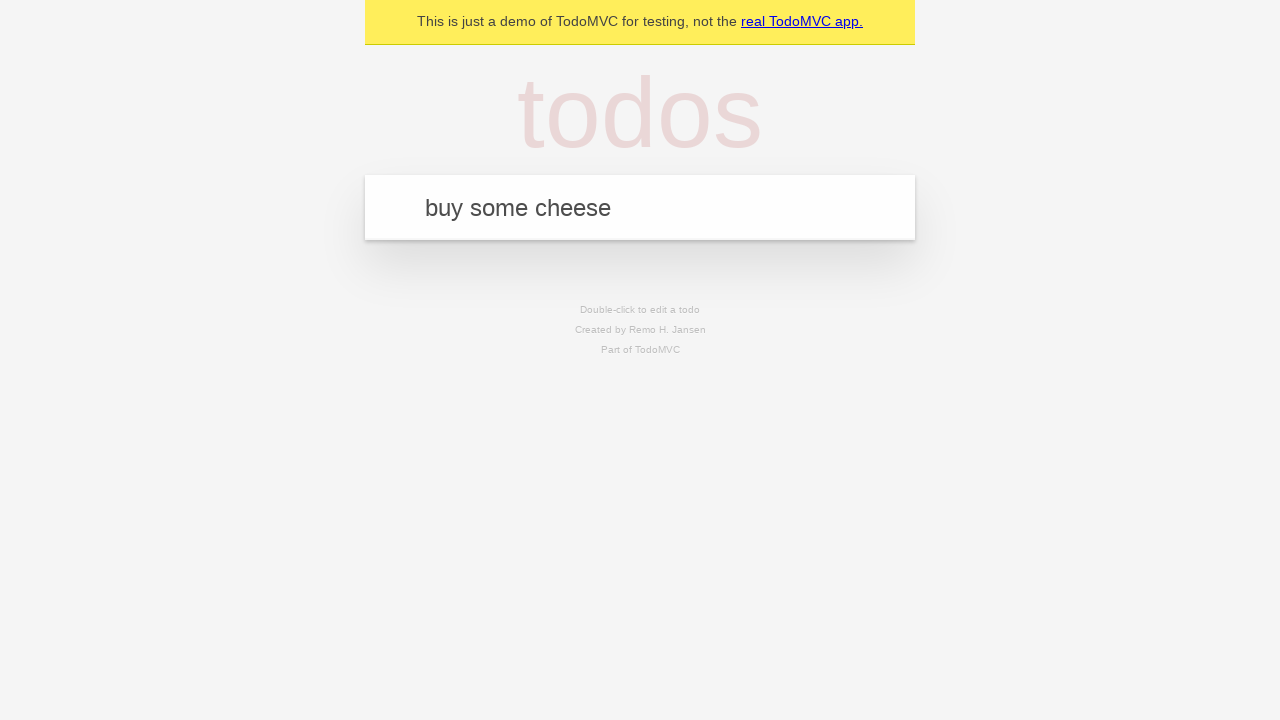

Pressed Enter to create first todo item on .new-todo
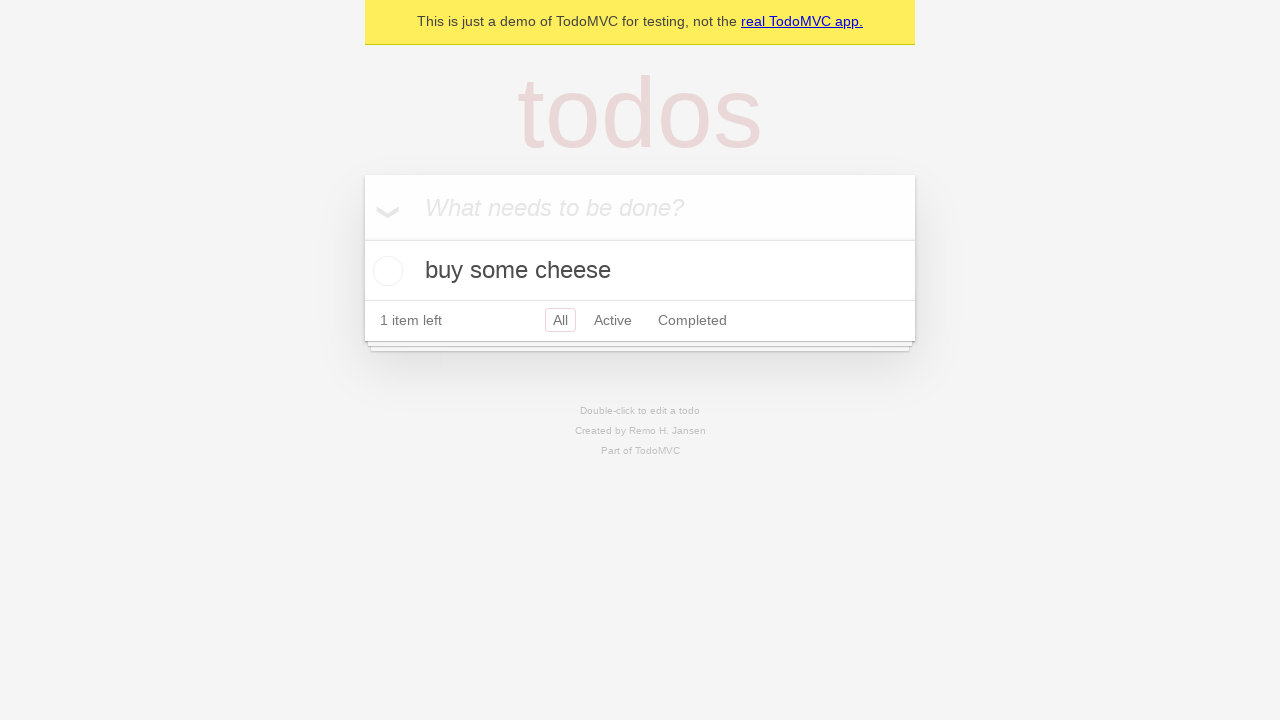

Filled new todo input with 'feed the cat' on .new-todo
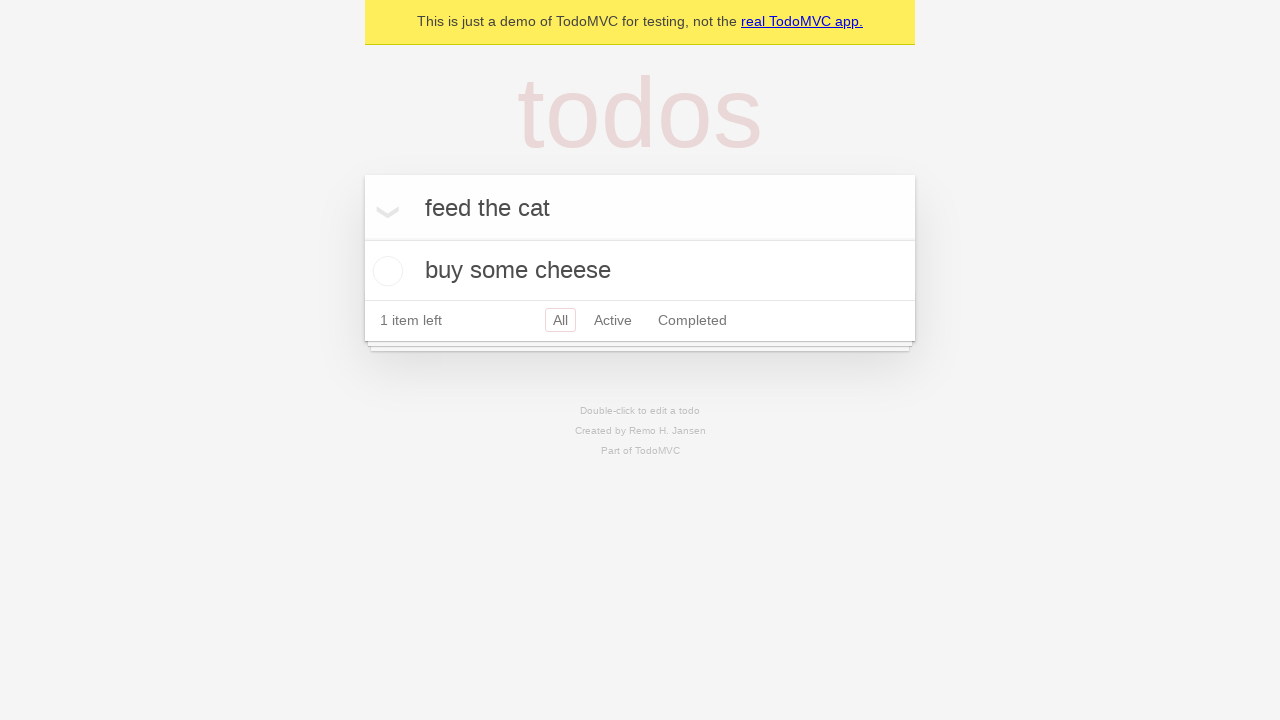

Pressed Enter to create second todo item on .new-todo
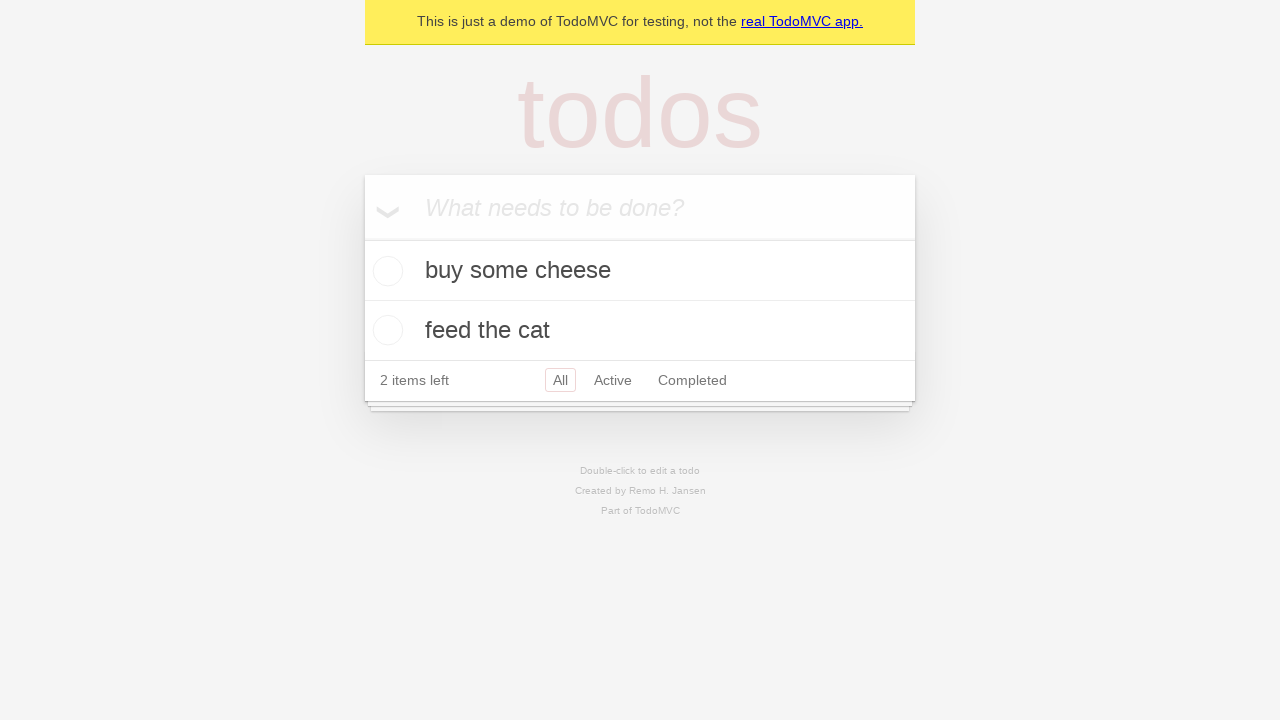

Waited for second todo item to appear in the list
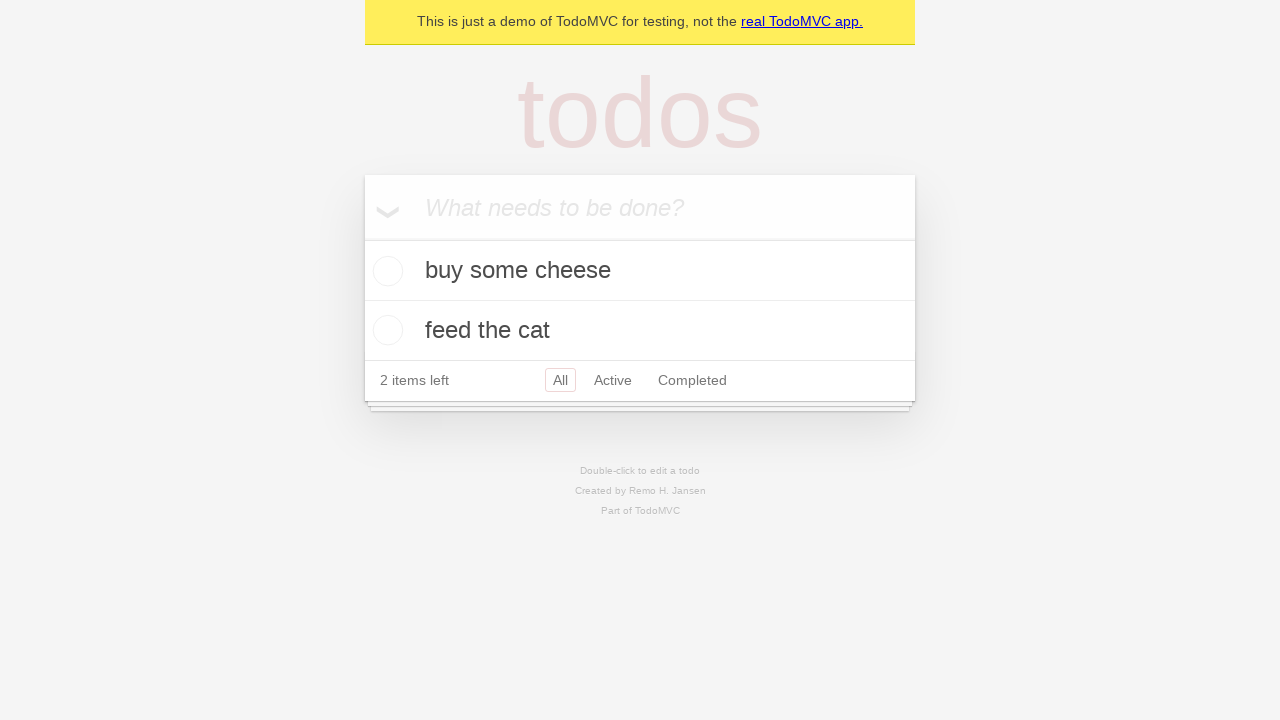

Marked first todo item as complete by checking its toggle at (385, 271) on .todo-list li >> nth=0 >> .toggle
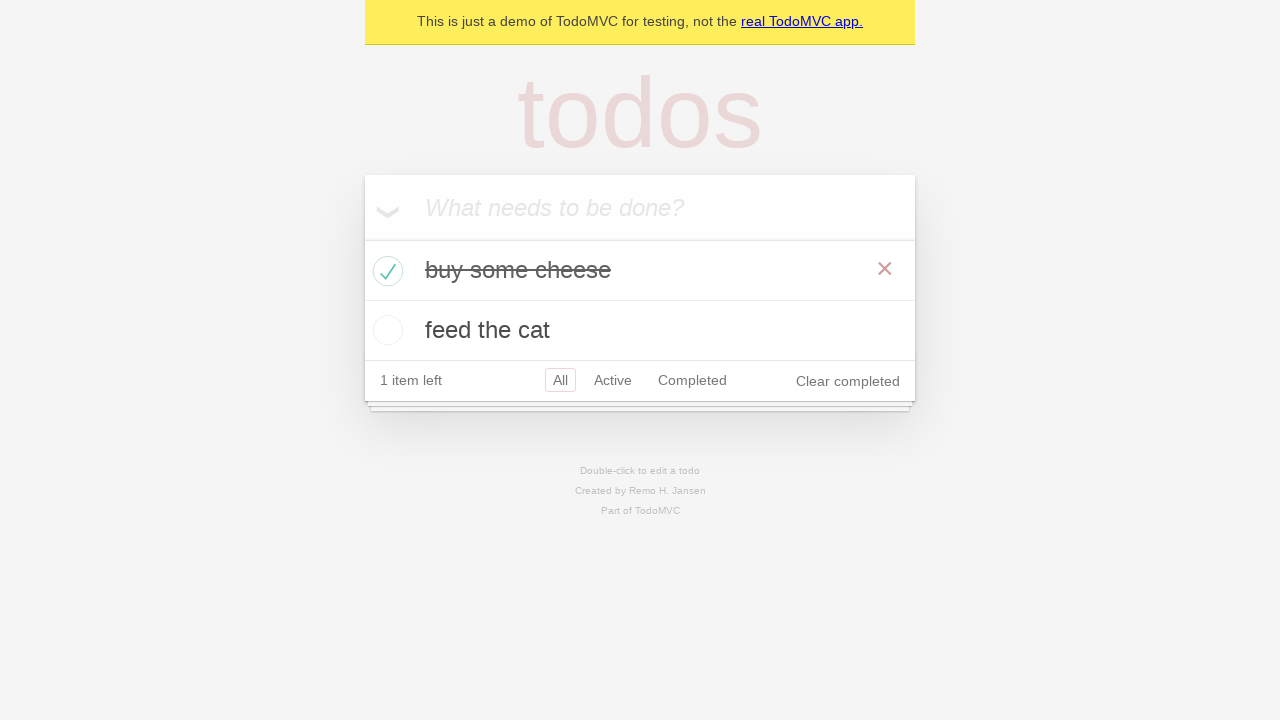

Unmarked first todo item as complete by unchecking its toggle at (385, 271) on .todo-list li >> nth=0 >> .toggle
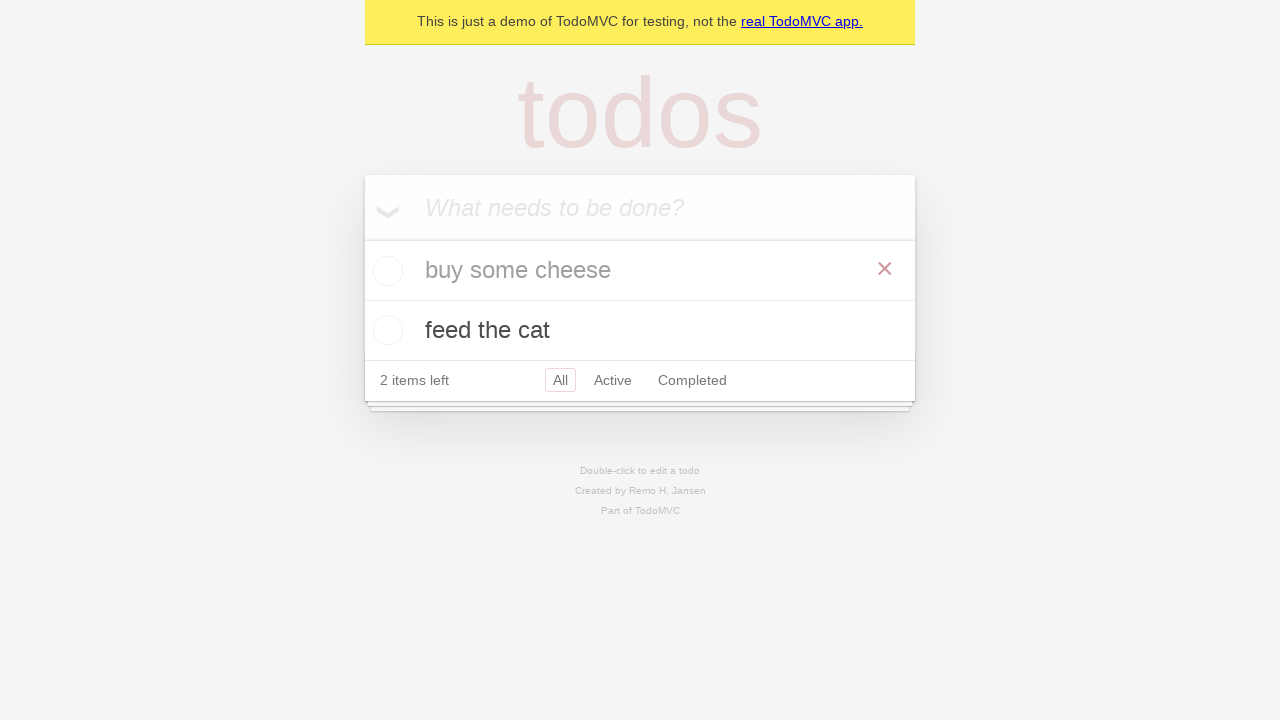

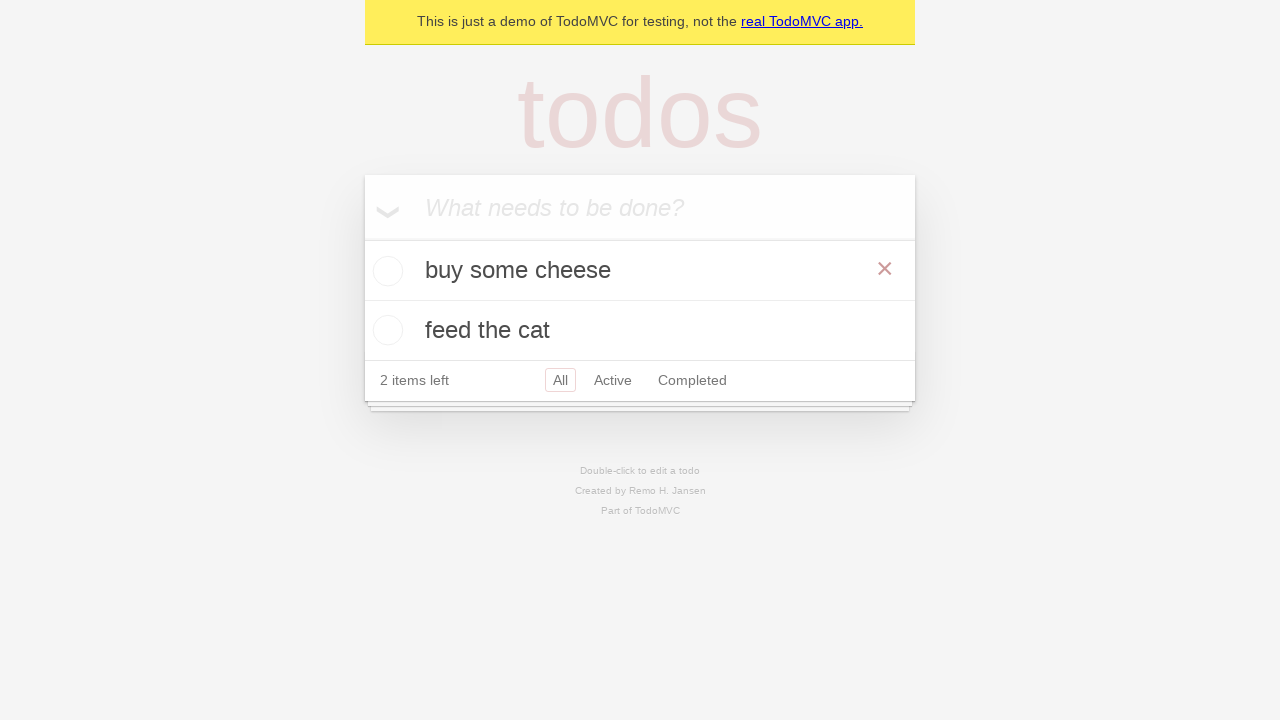